Tests element selection on a test automation course website by navigating to the SelectorsWeb section and verifying the text content of elements located by ID and class name.

Starting URL: https://curso.testautomation.es

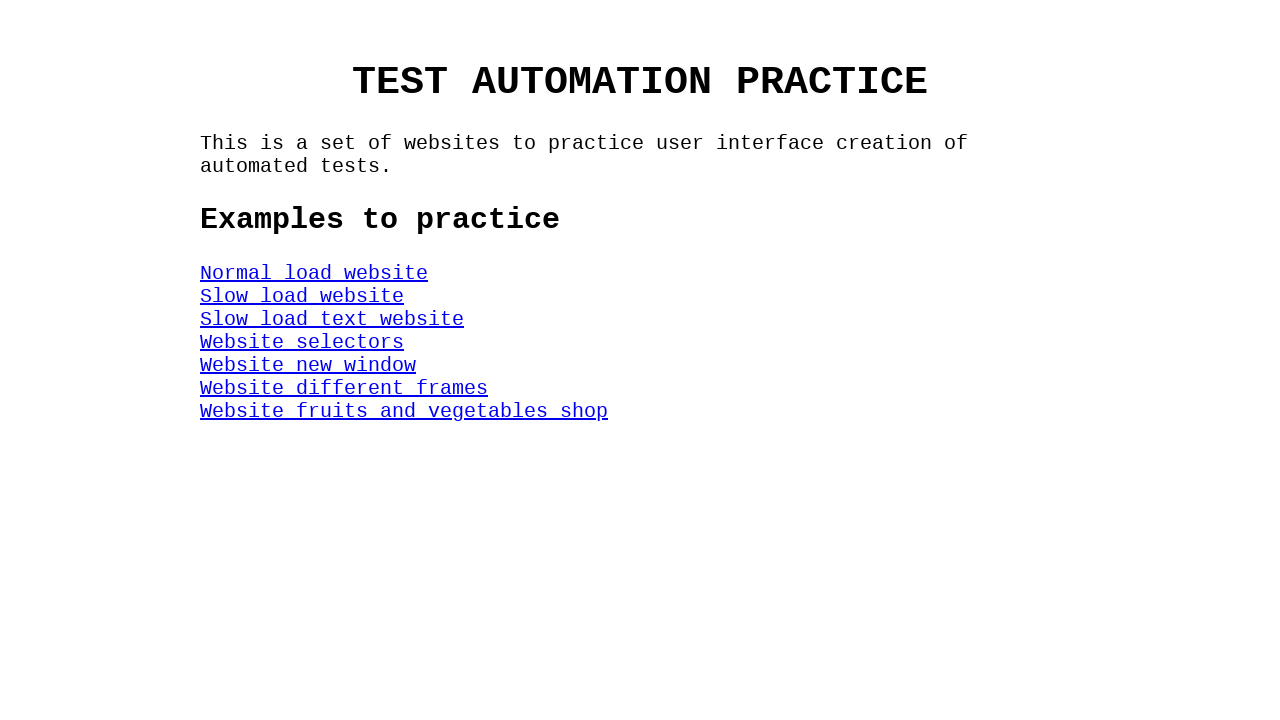

Navigated to test automation course website
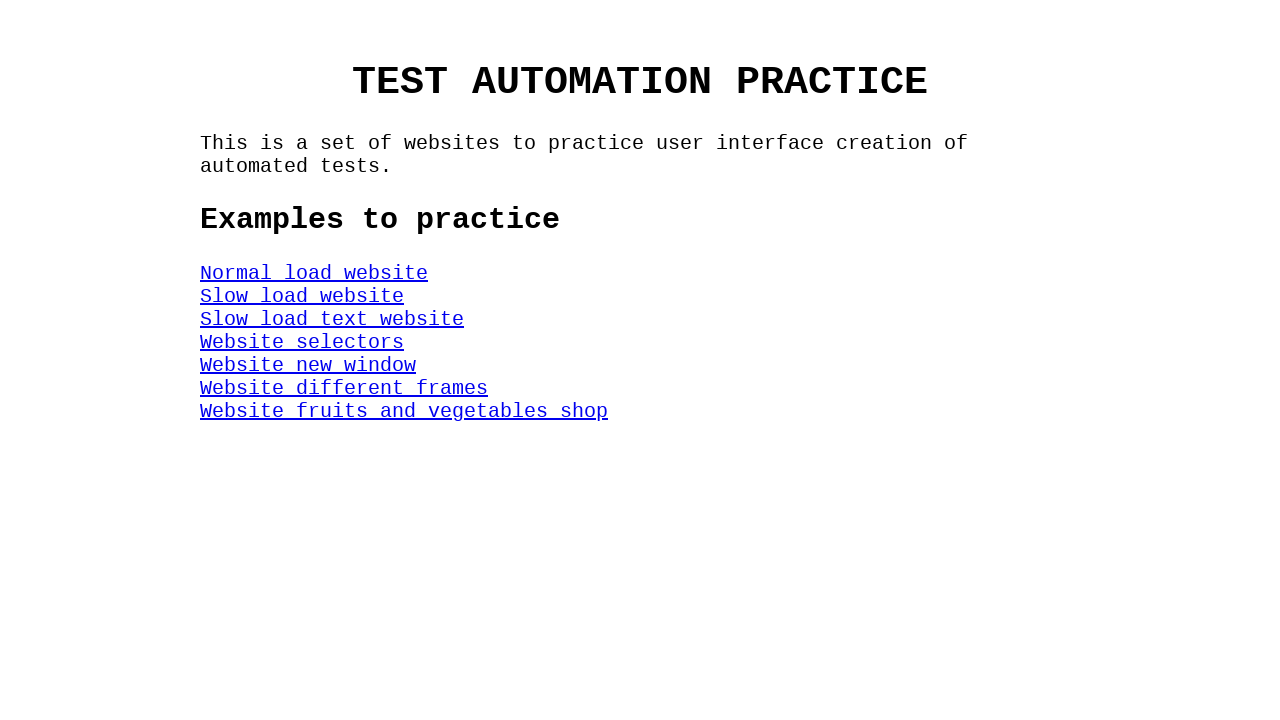

Clicked on SelectorsWeb section link at (302, 342) on #SelectorsWeb
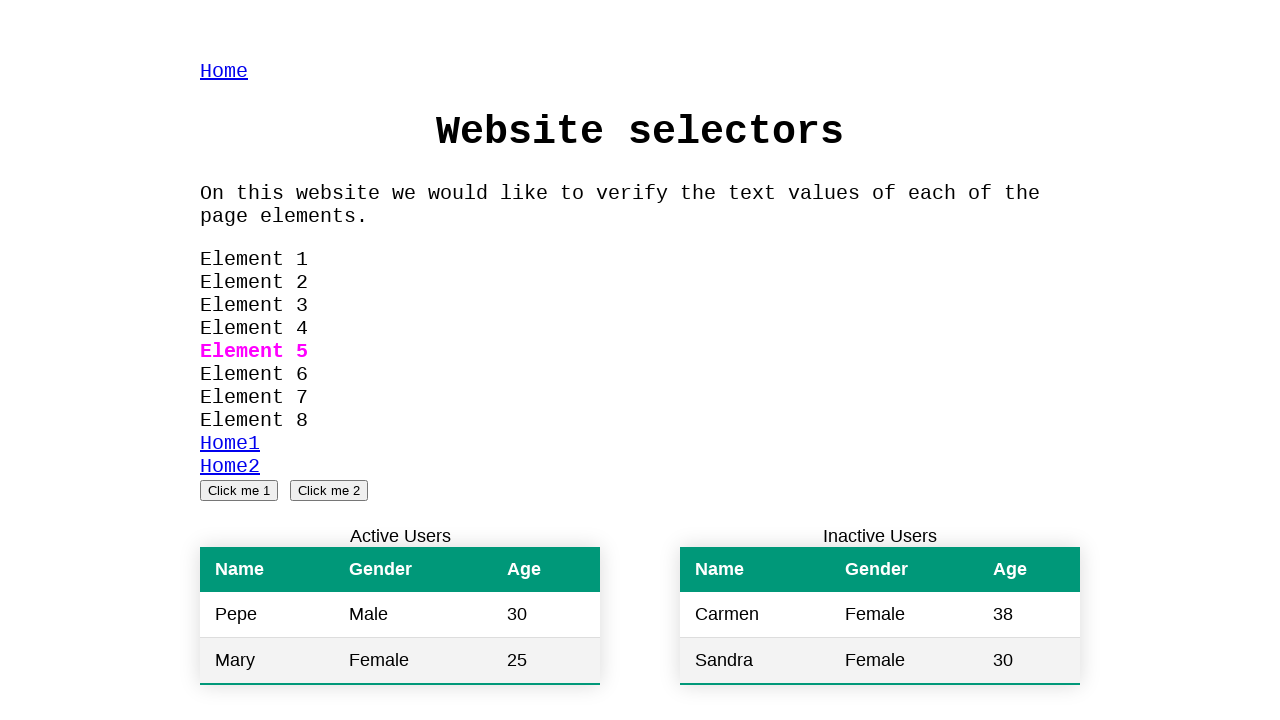

Waited for Element 1 to be available
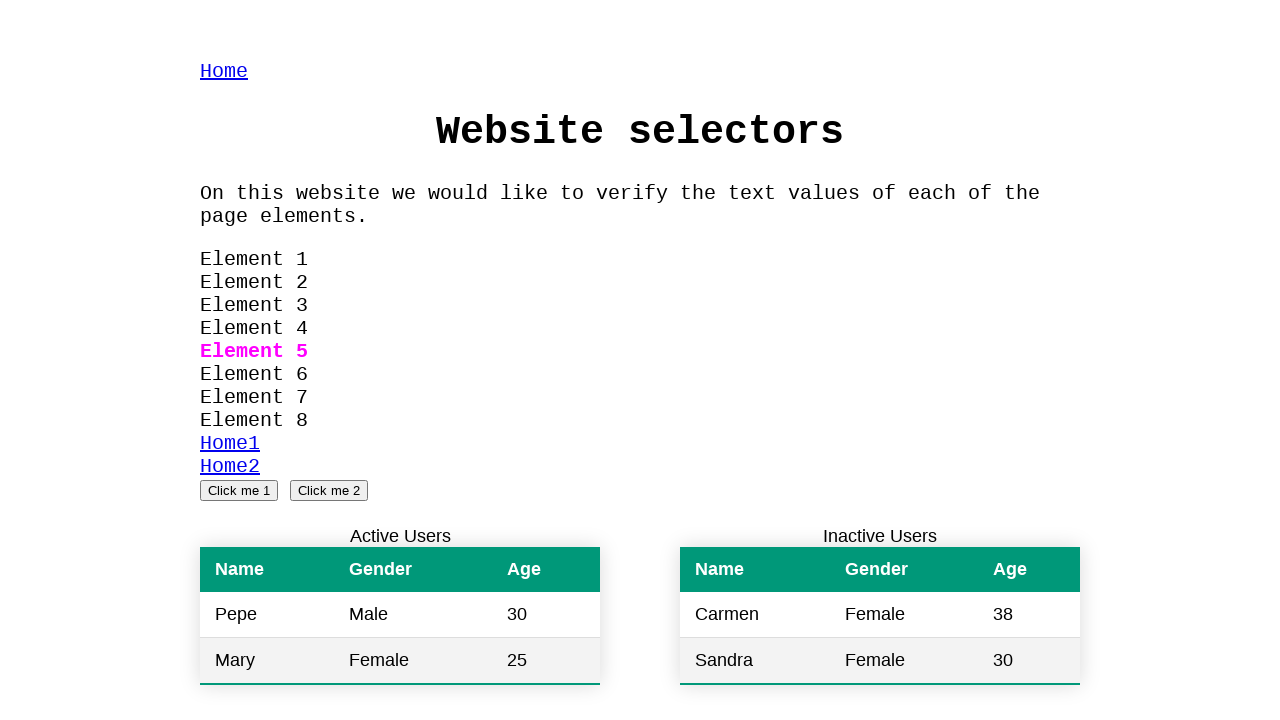

Verified Element 1 text content is 'Element 1'
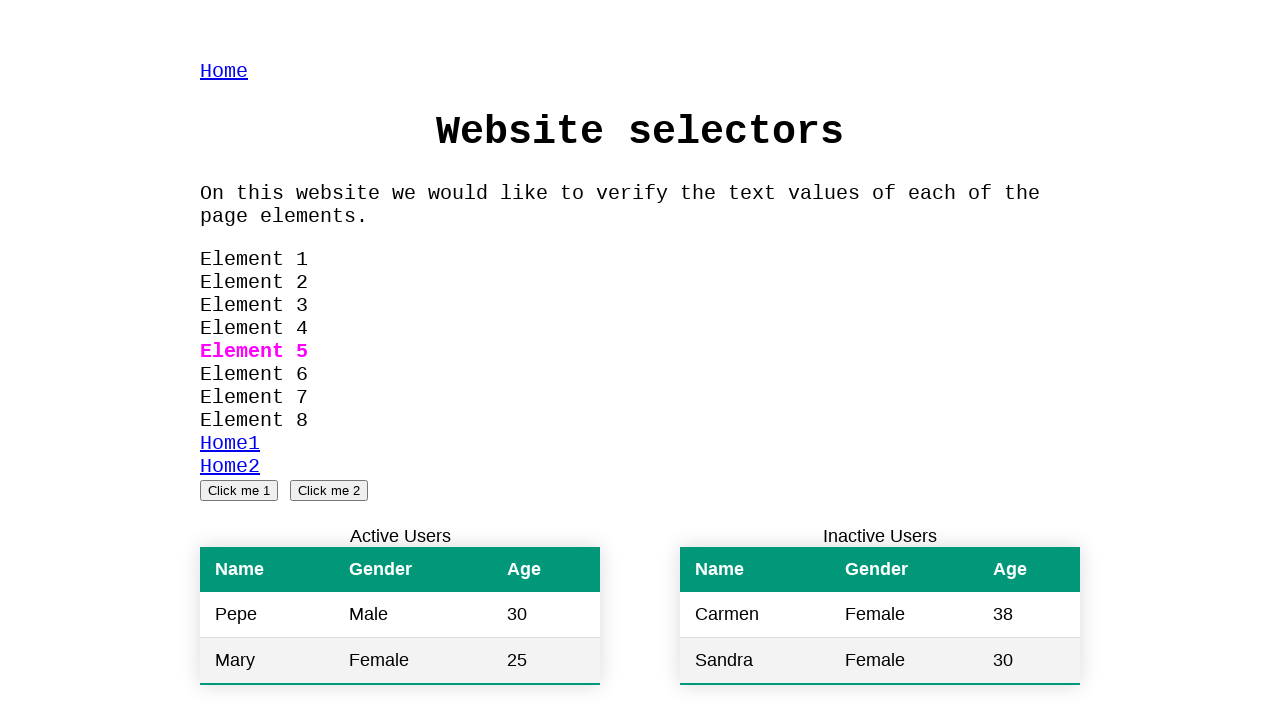

Verified Element 2 text content is 'Element 2'
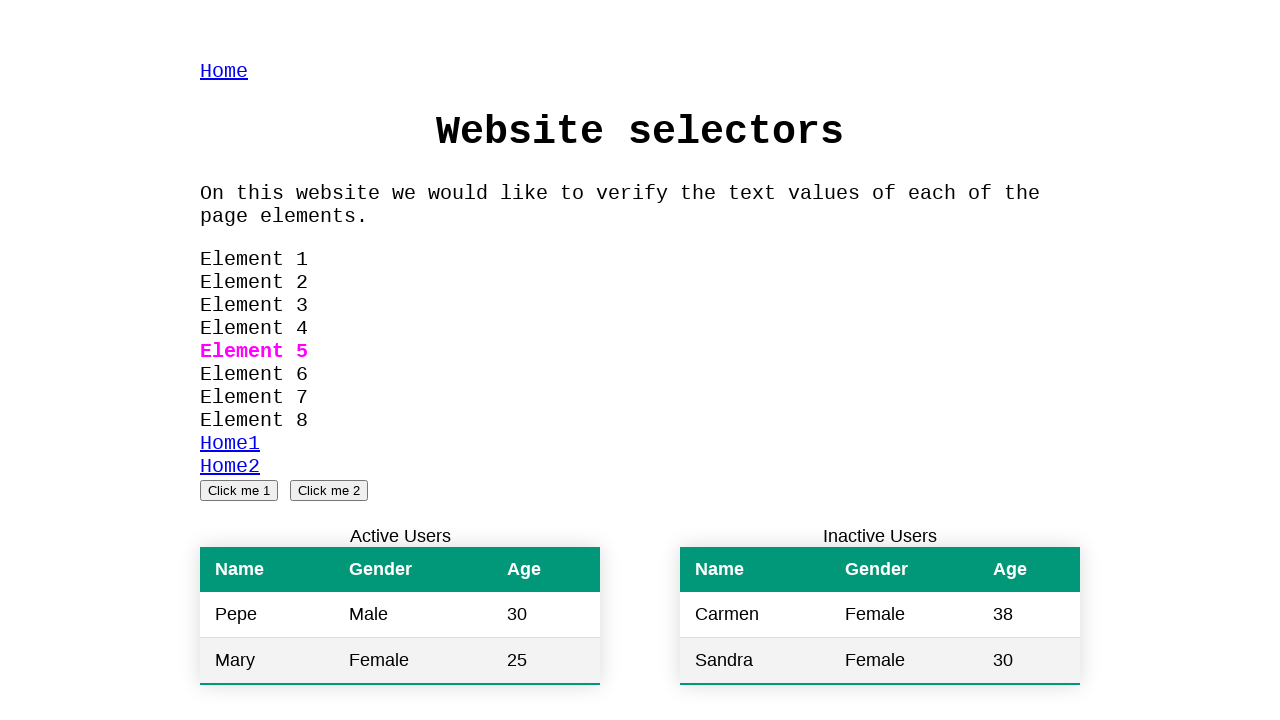

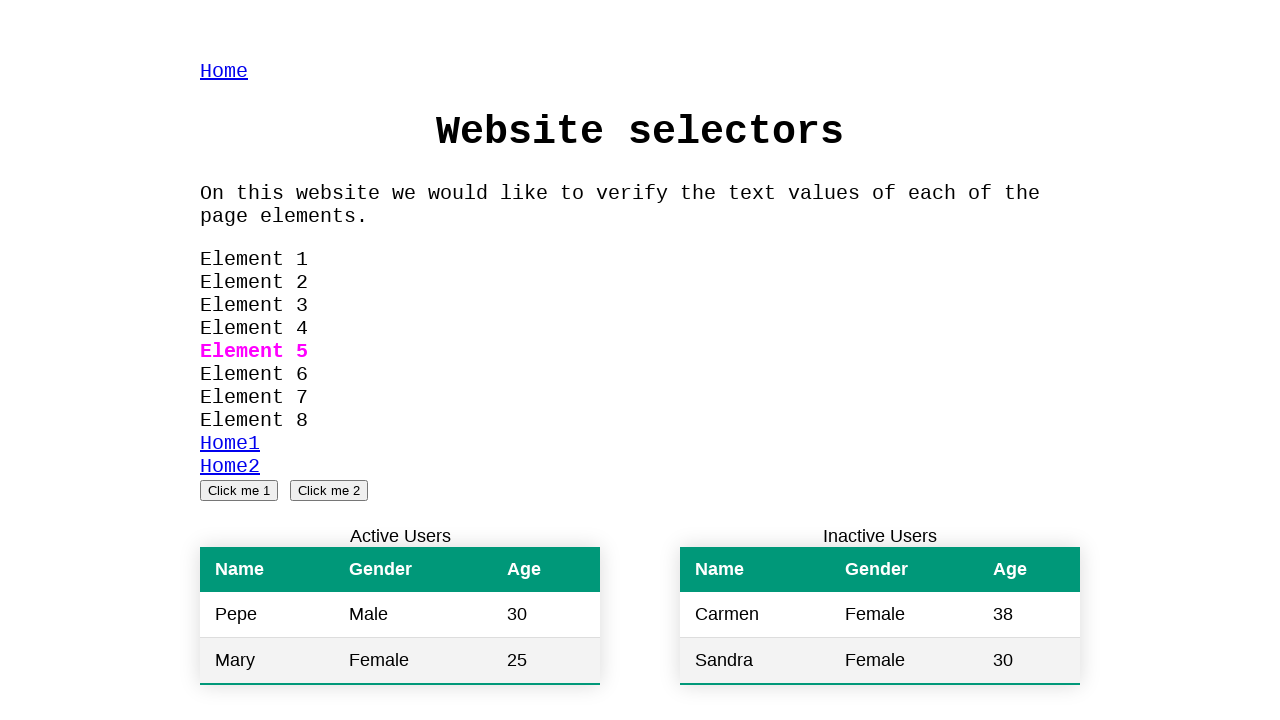